Navigates to a test automation practice site and checks a specific day checkbox

Starting URL: https://testautomationpractice.blogspot.com

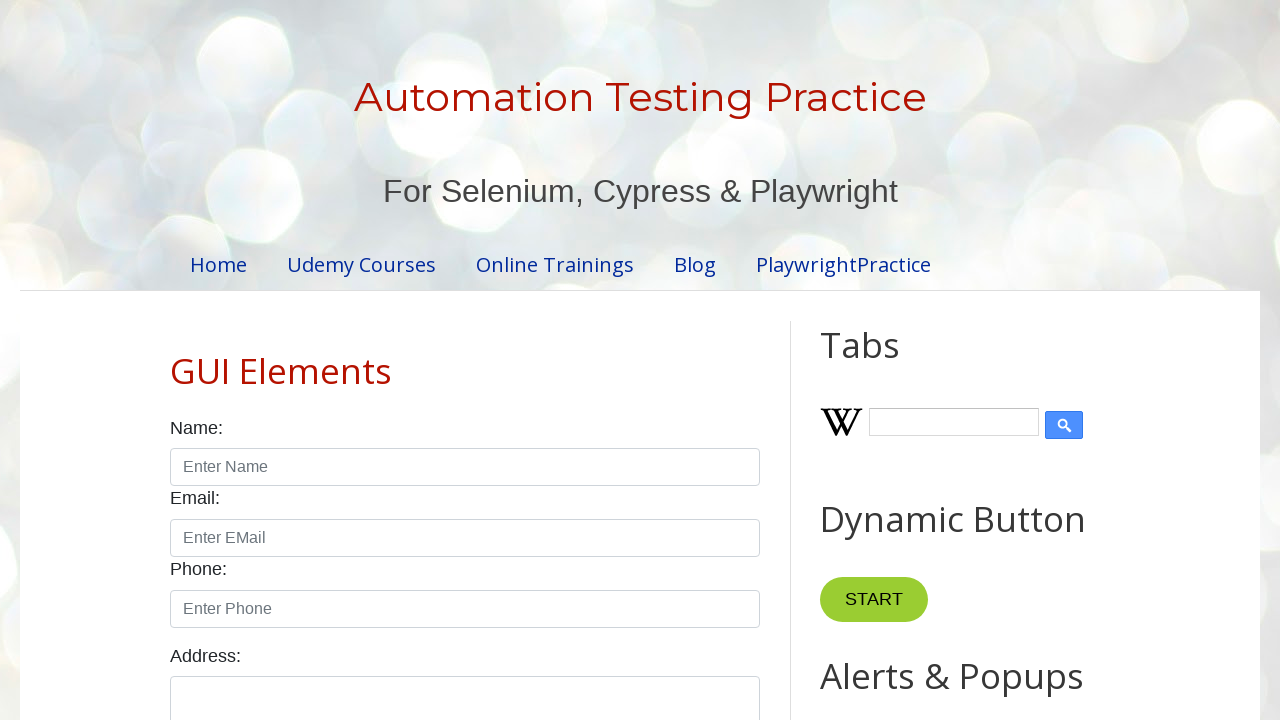

Located Monday checkbox element
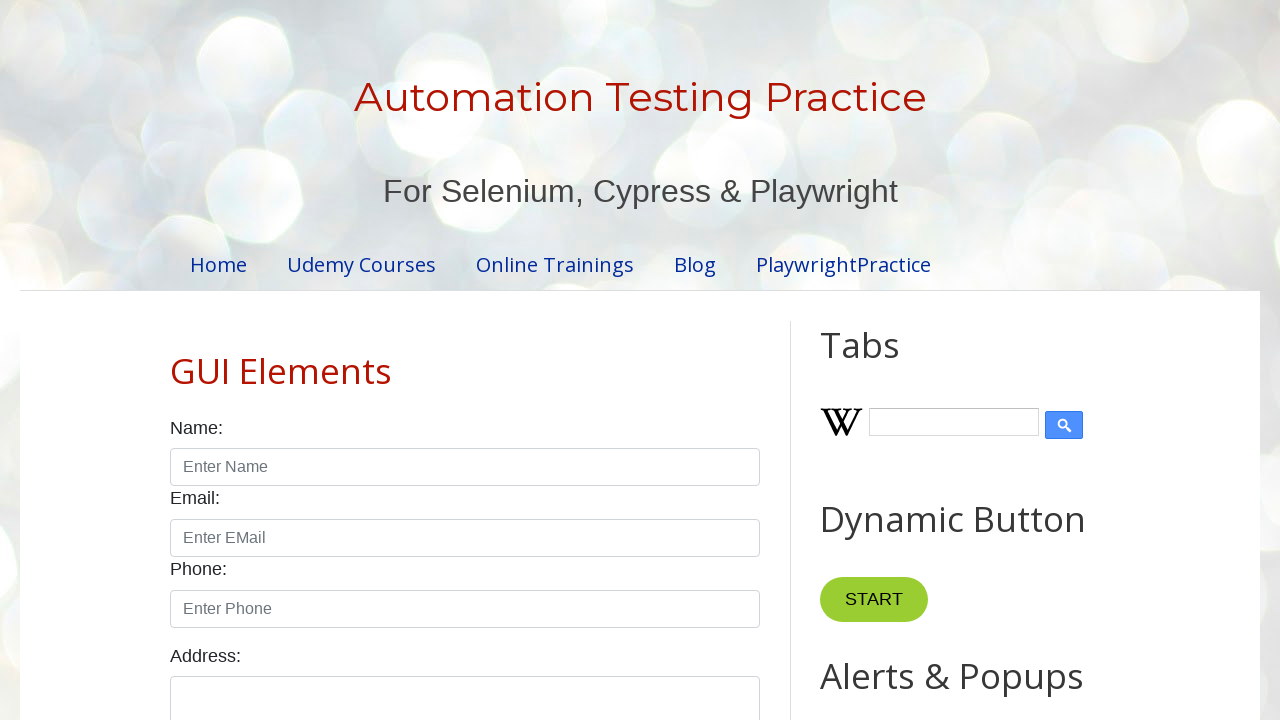

Scrolled Monday checkbox into view
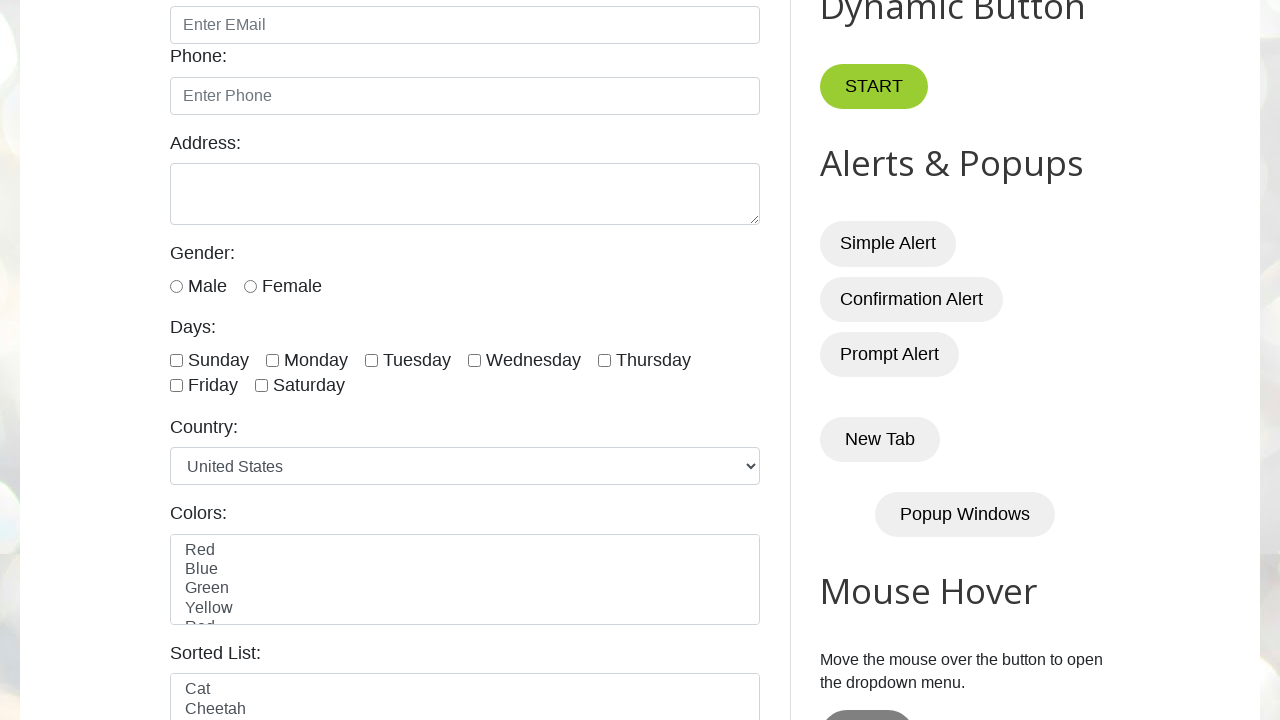

Clicked Monday checkbox to select it at (316, 360) on //label[text()="Days:"]/parent::div[@class="form-group"]/descendant::label[text(
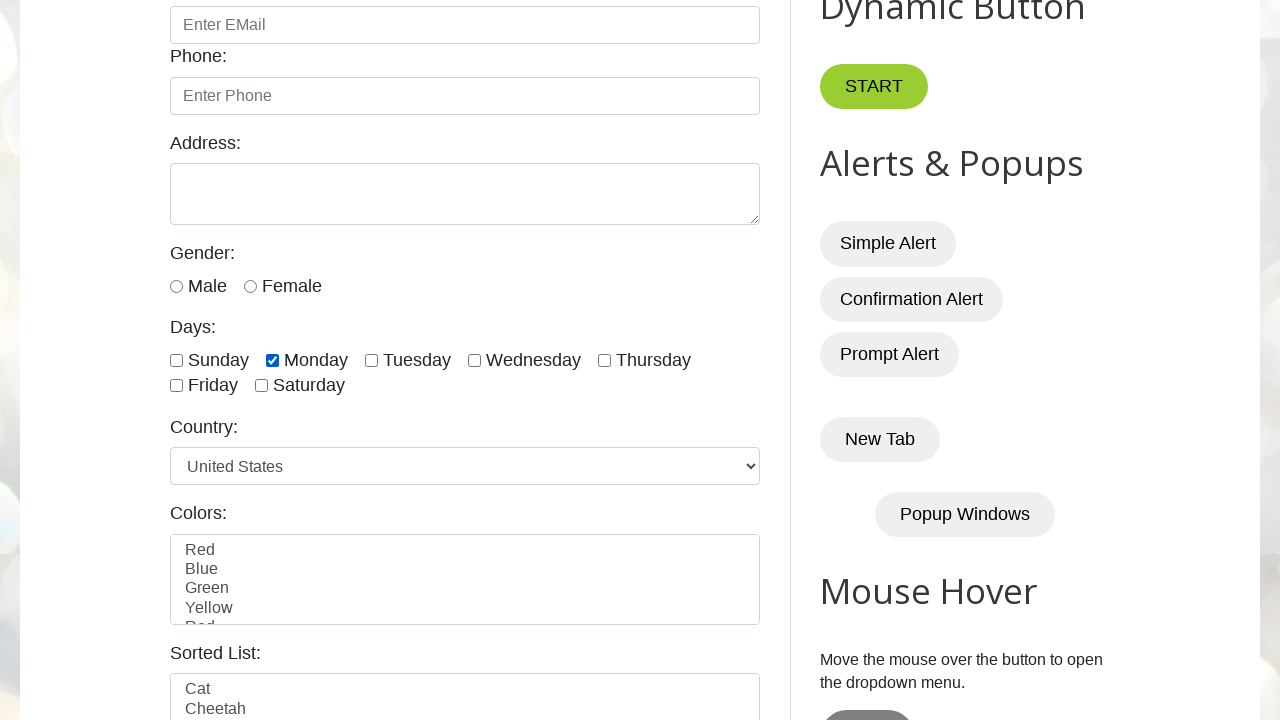

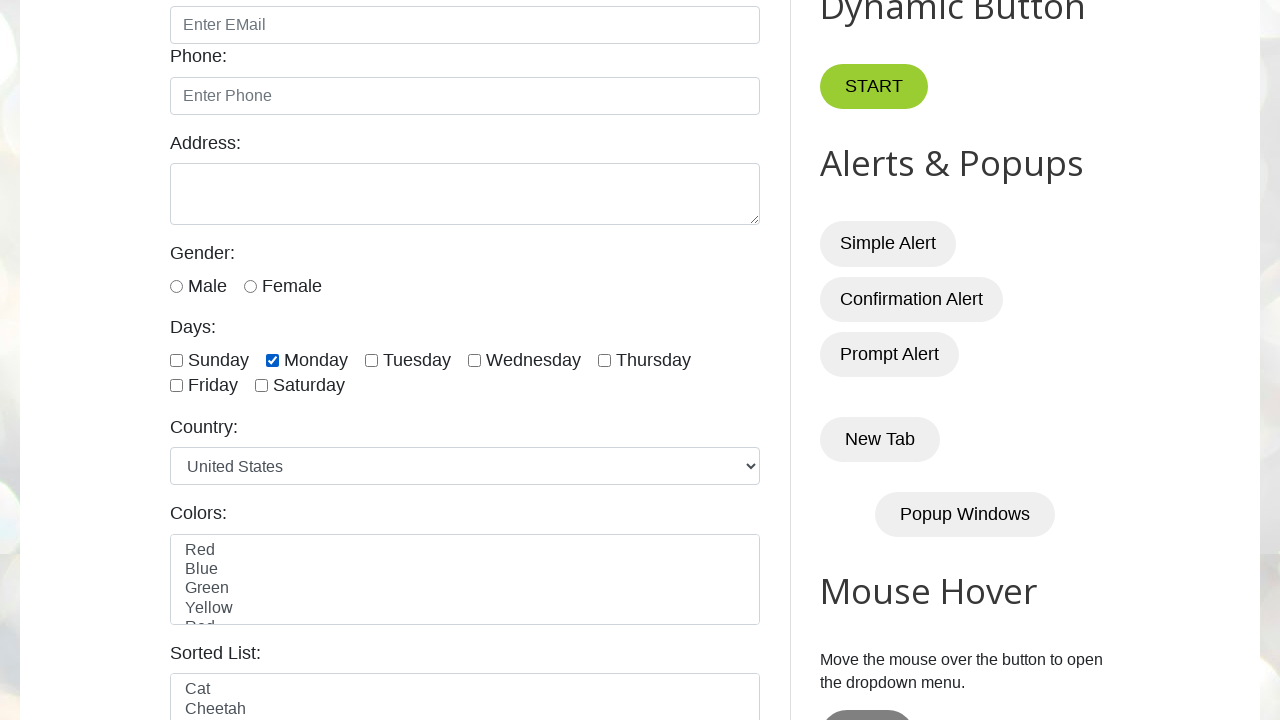